Tests JavaScript alert handling by clicking a button that triggers an alert, waiting for the alert to appear, and accepting it.

Starting URL: https://the-internet.herokuapp.com/javascript_alerts

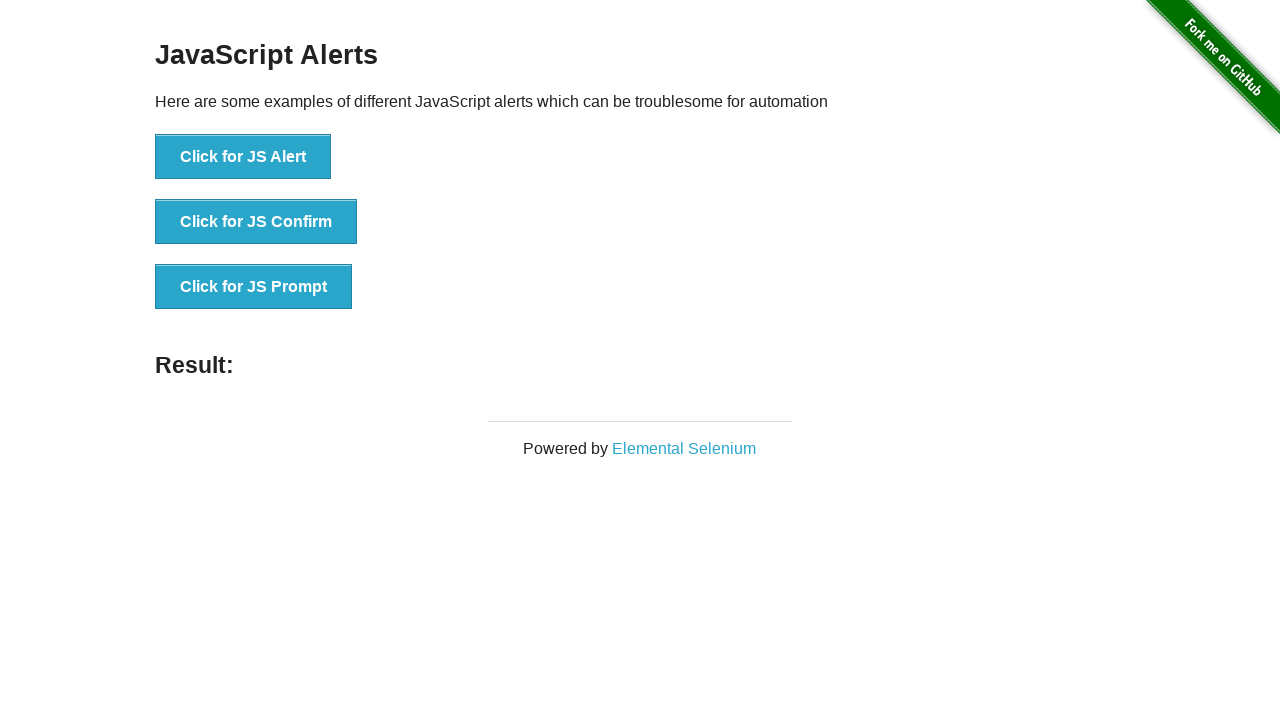

Clicked button to trigger JavaScript alert at (243, 157) on xpath=//button[normalize-space()='Click for JS Alert']
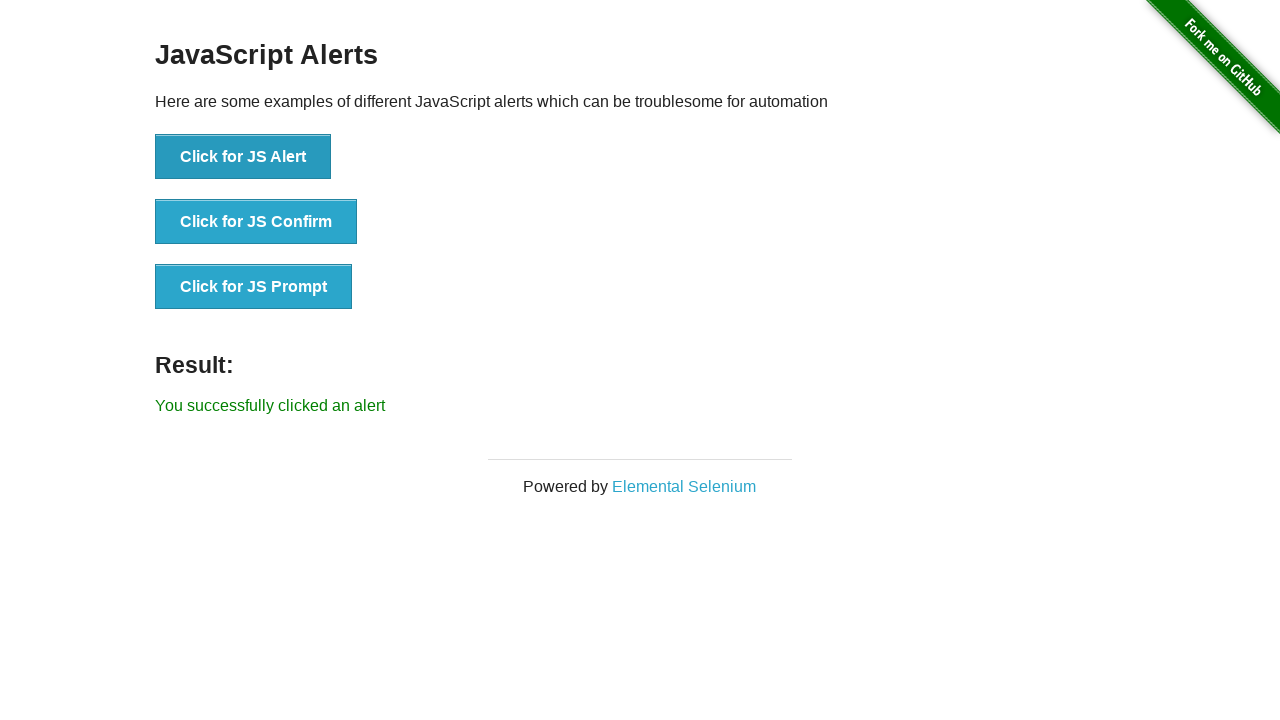

Set up dialog handler to accept alert
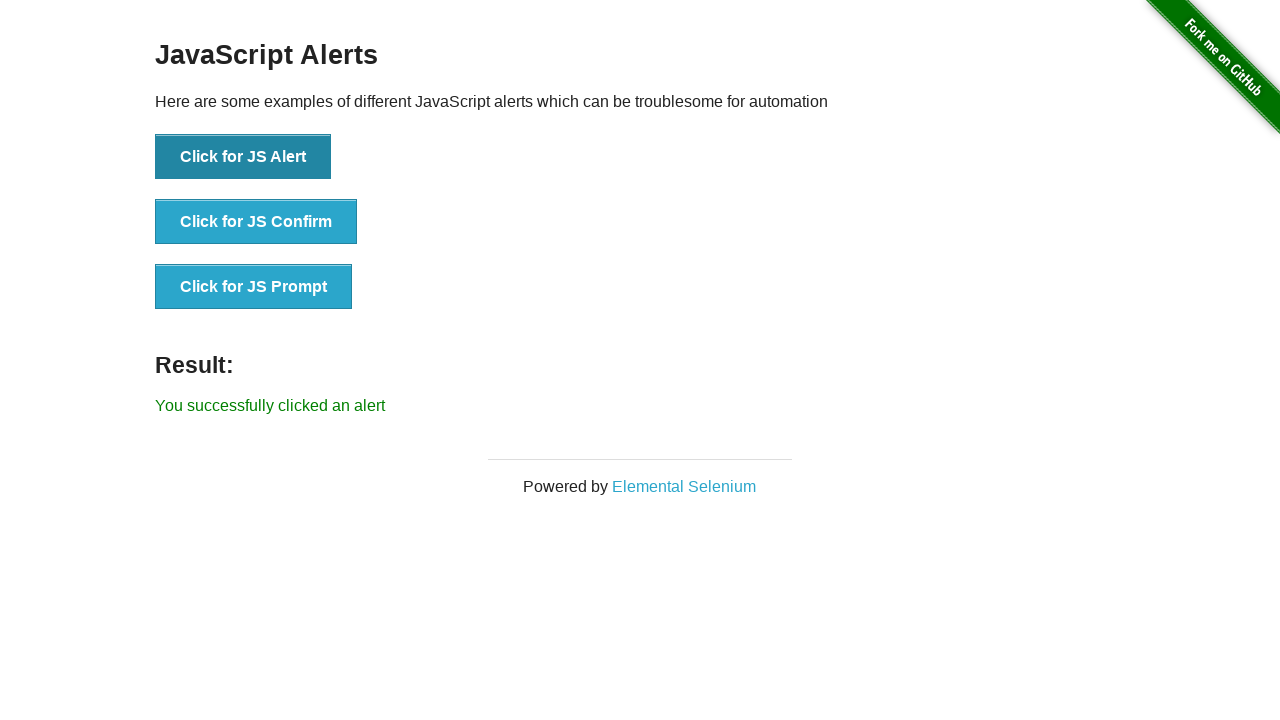

Alert was accepted and result message appeared
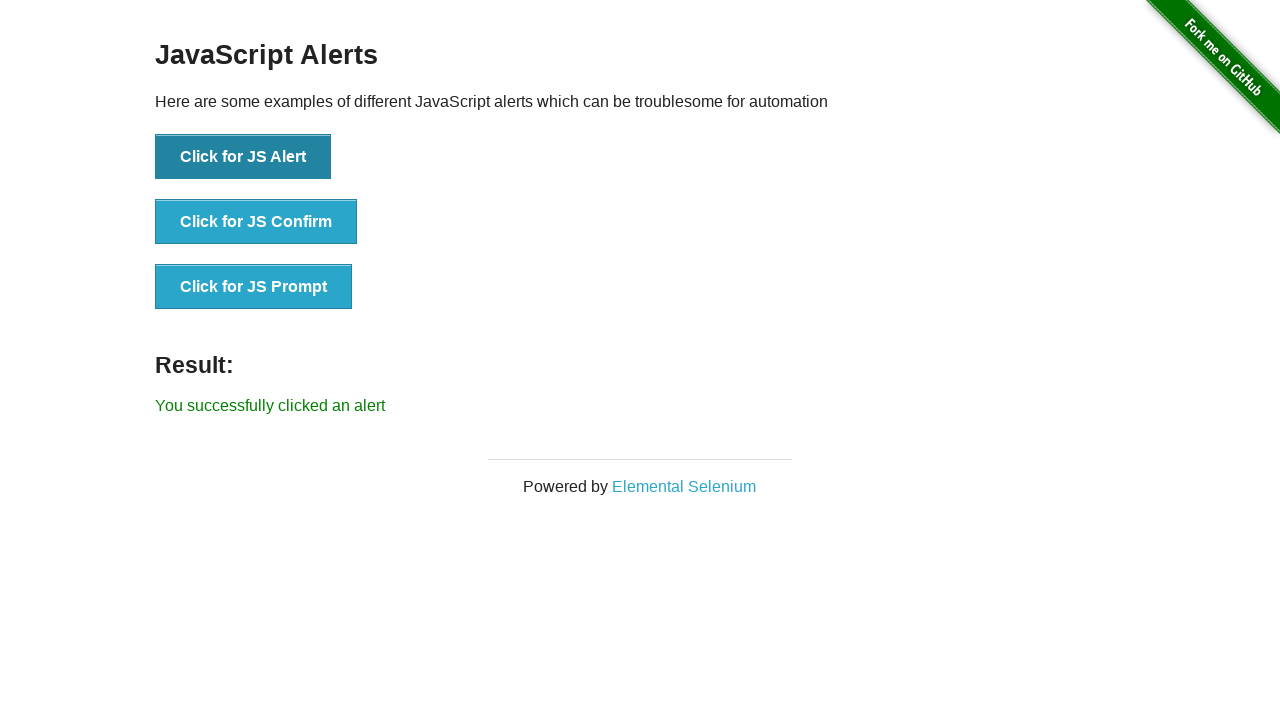

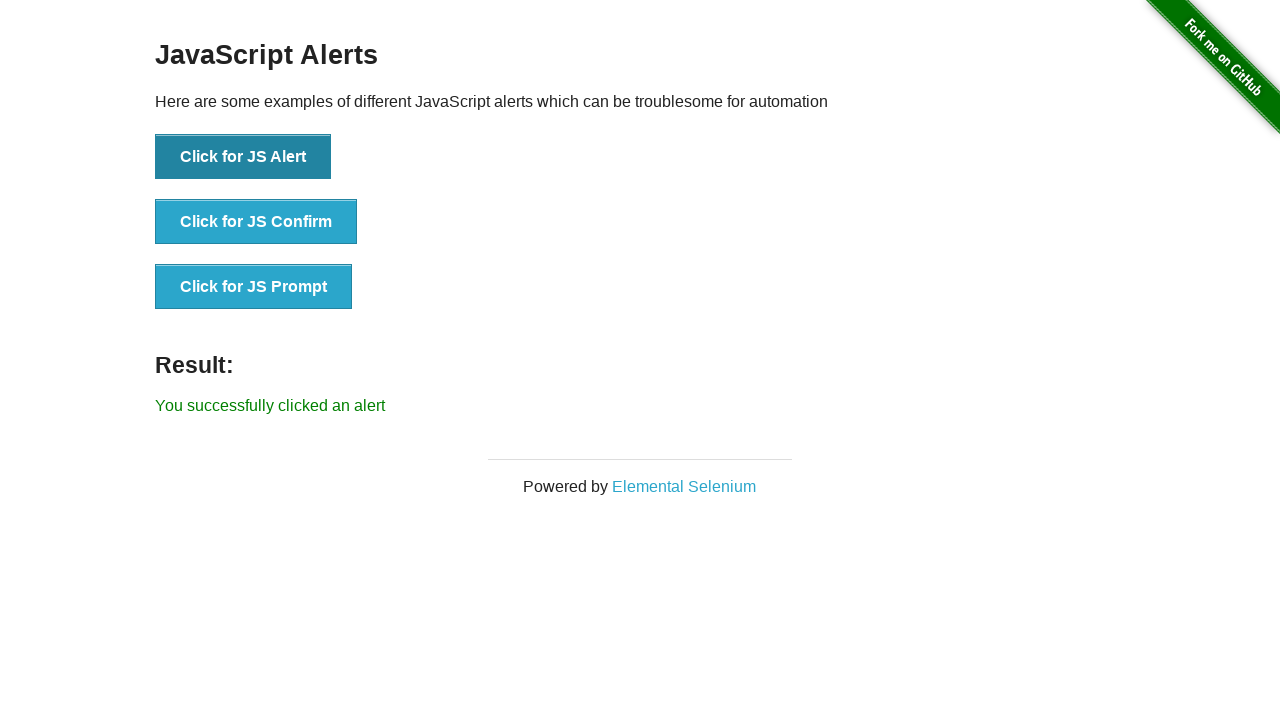